Tests calculator number buttons by clicking all digits 0-9 in sequence and verifying they appear in the result field

Starting URL: https://automationtesting.co.uk/calculator.html

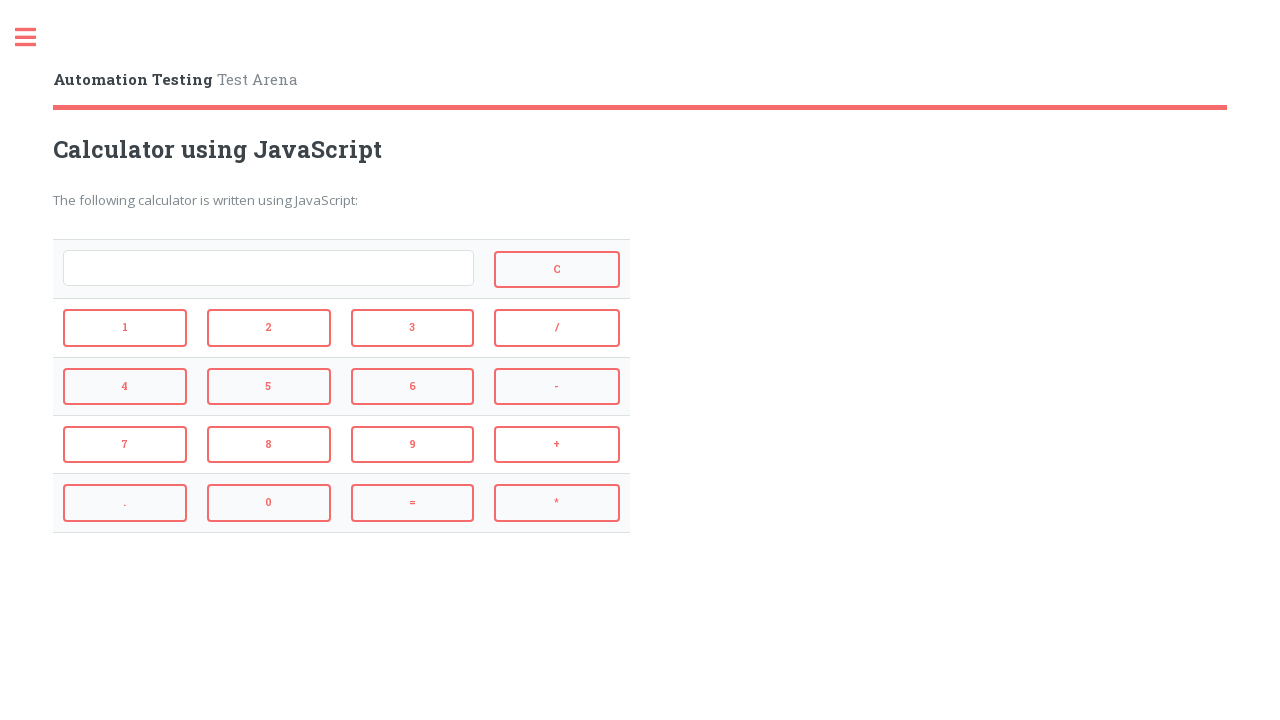

Navigated to calculator application
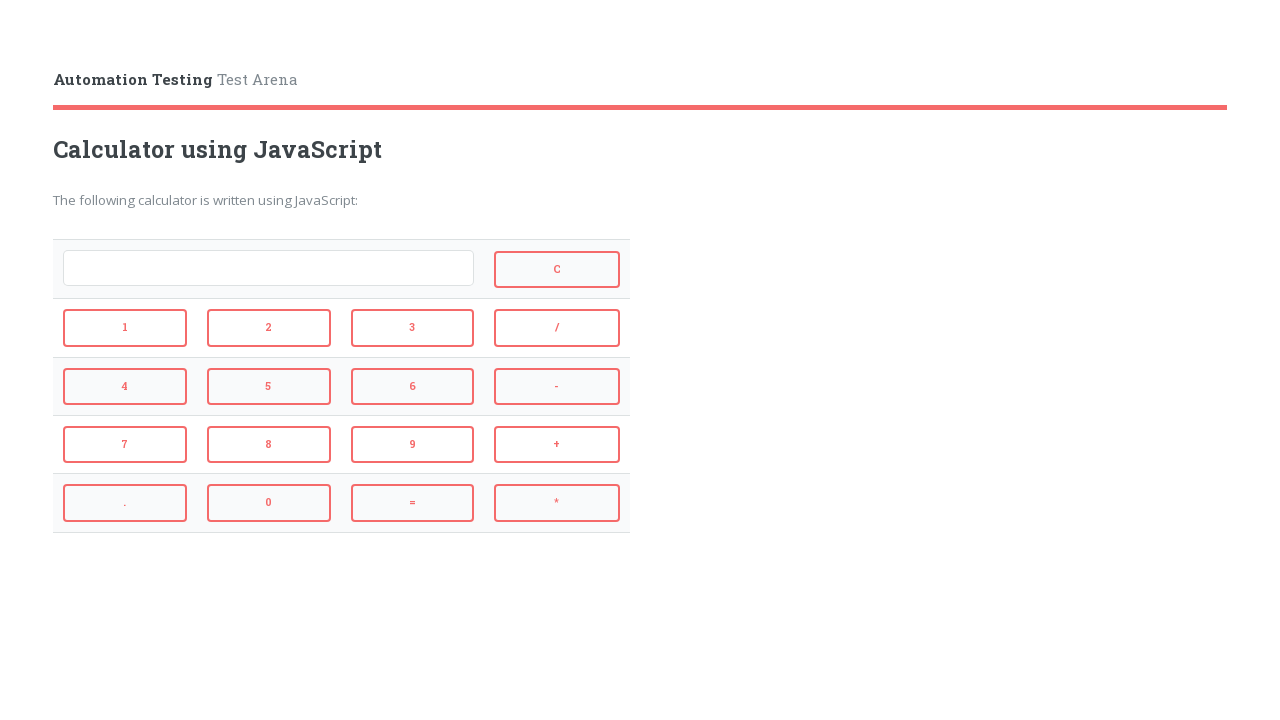

Clicked number button 0 at (269, 503) on input[value='0']
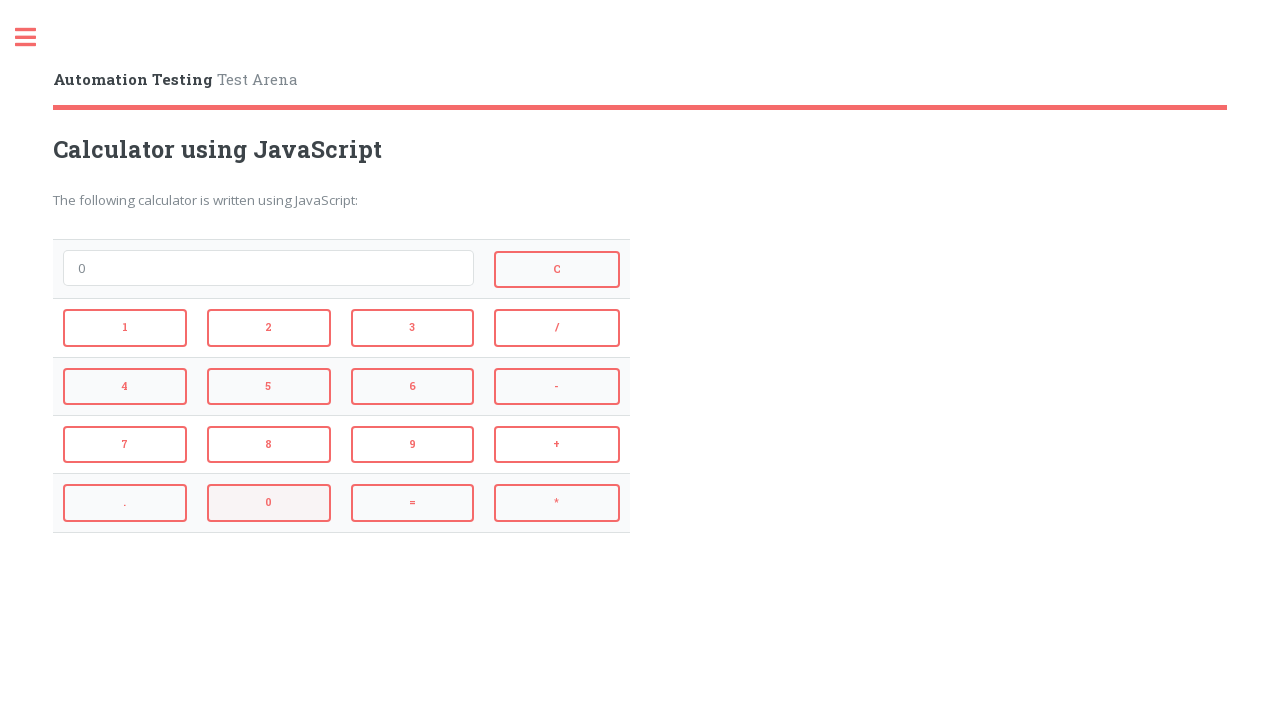

Clicked number button 1 at (125, 328) on input[value='1']
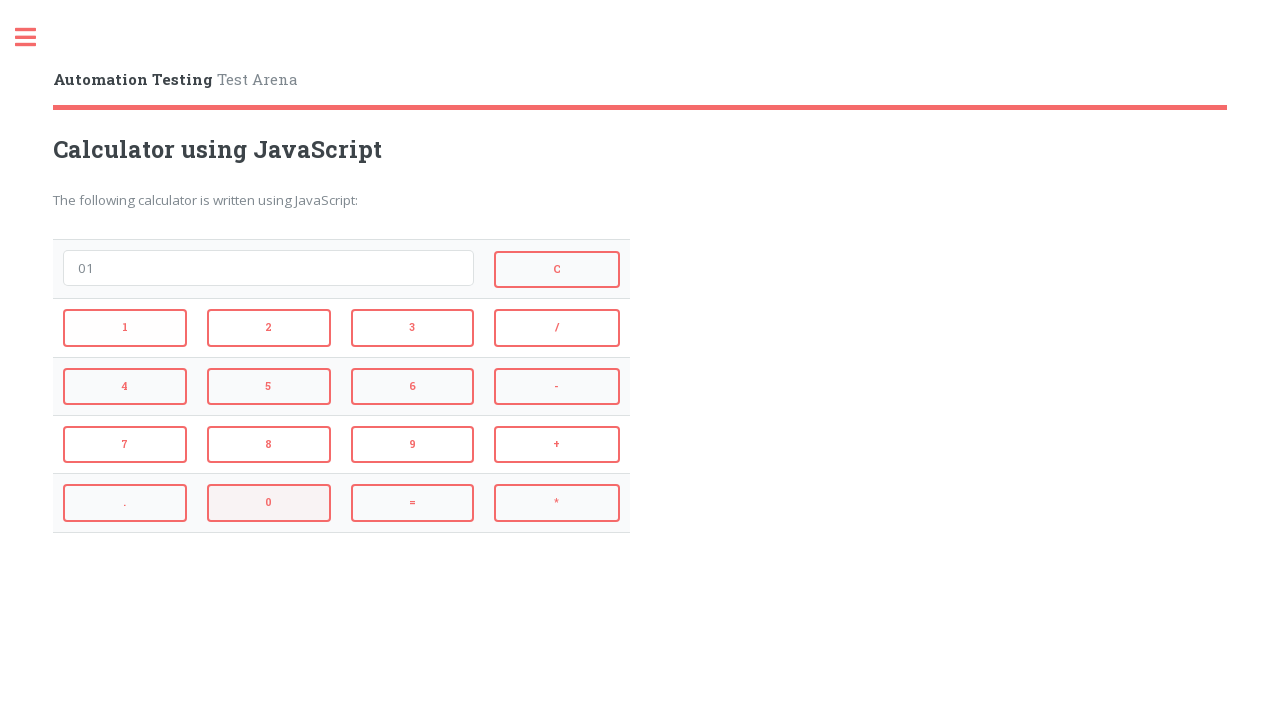

Clicked number button 2 at (269, 328) on input[value='2']
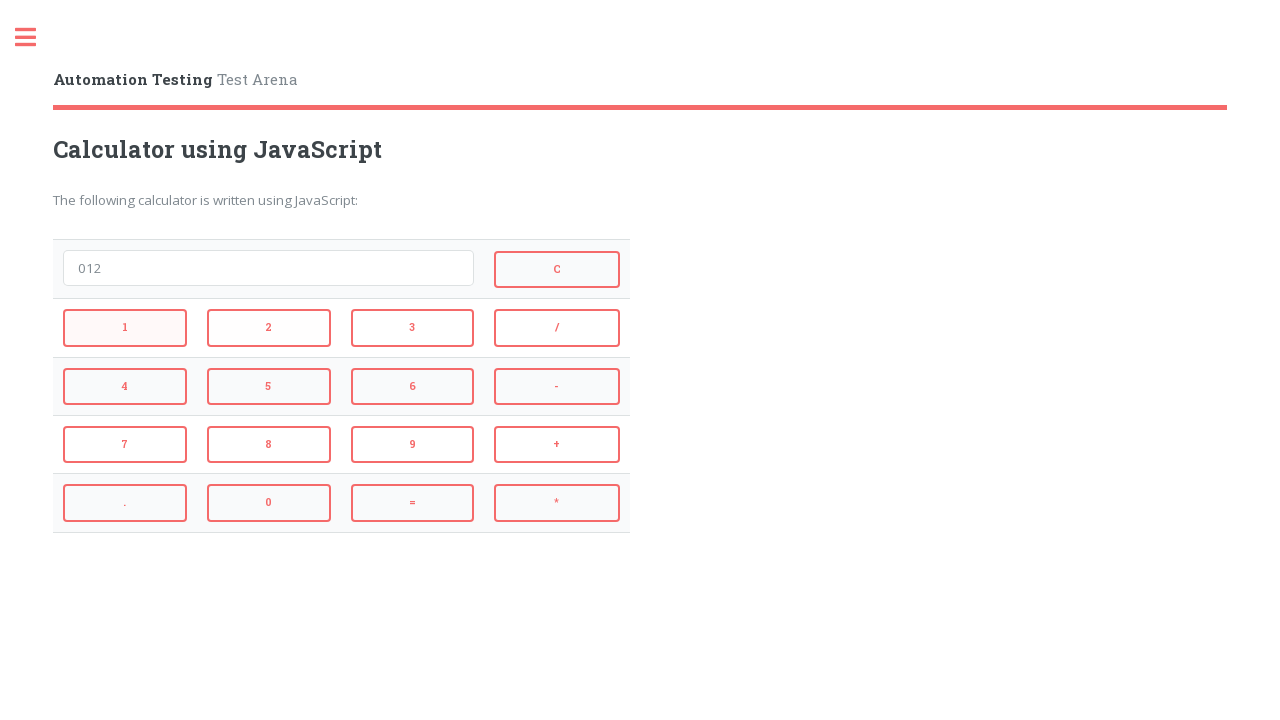

Clicked number button 3 at (413, 328) on input[value='3']
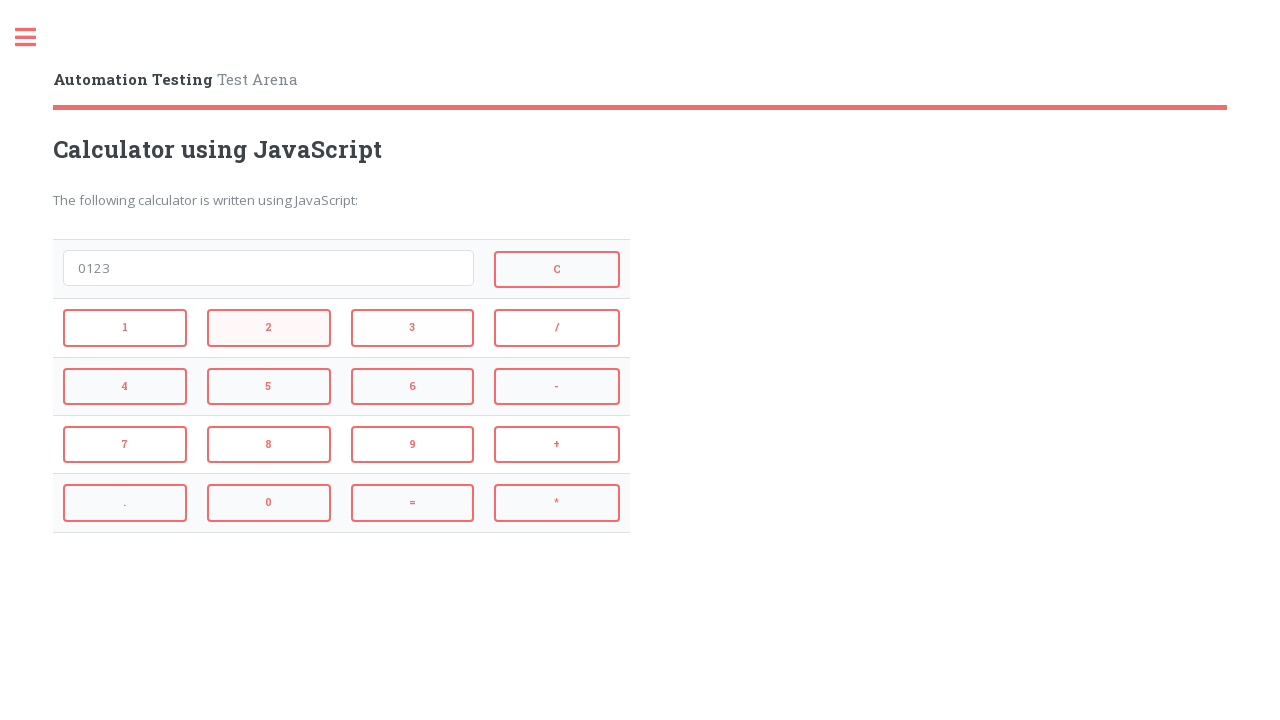

Clicked number button 4 at (125, 386) on input[value='4']
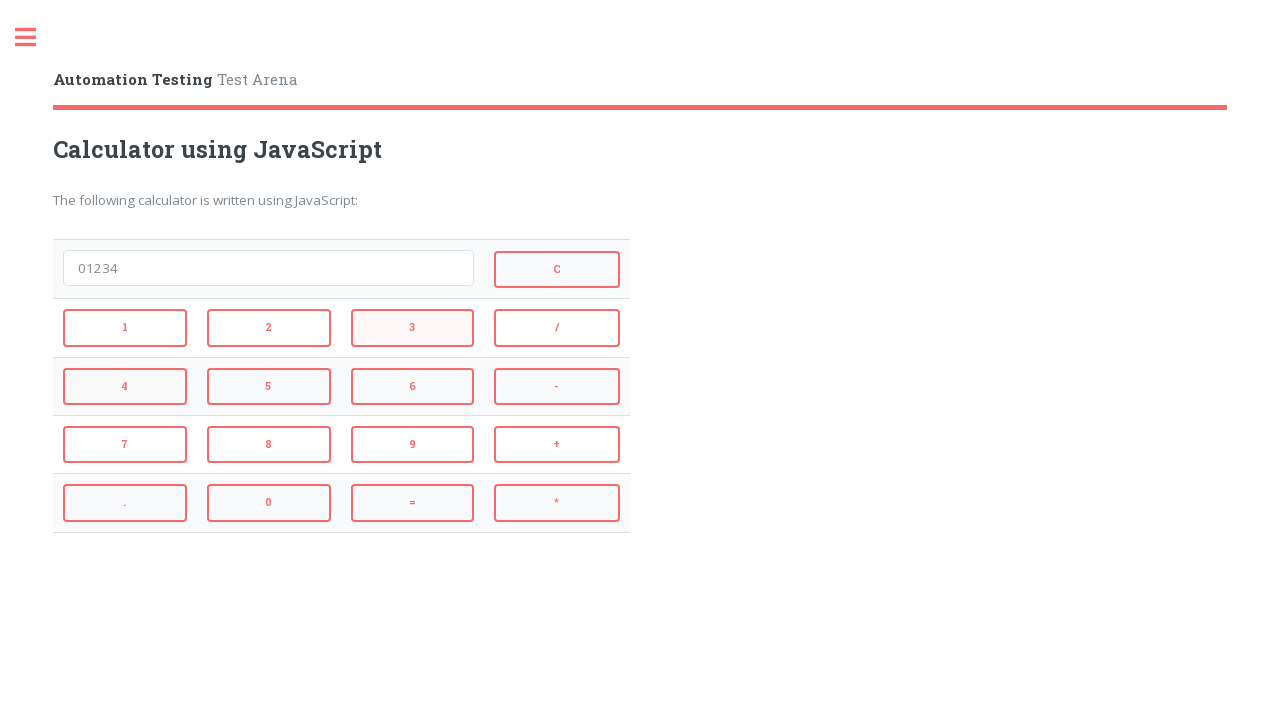

Clicked number button 5 at (269, 386) on input[value='5']
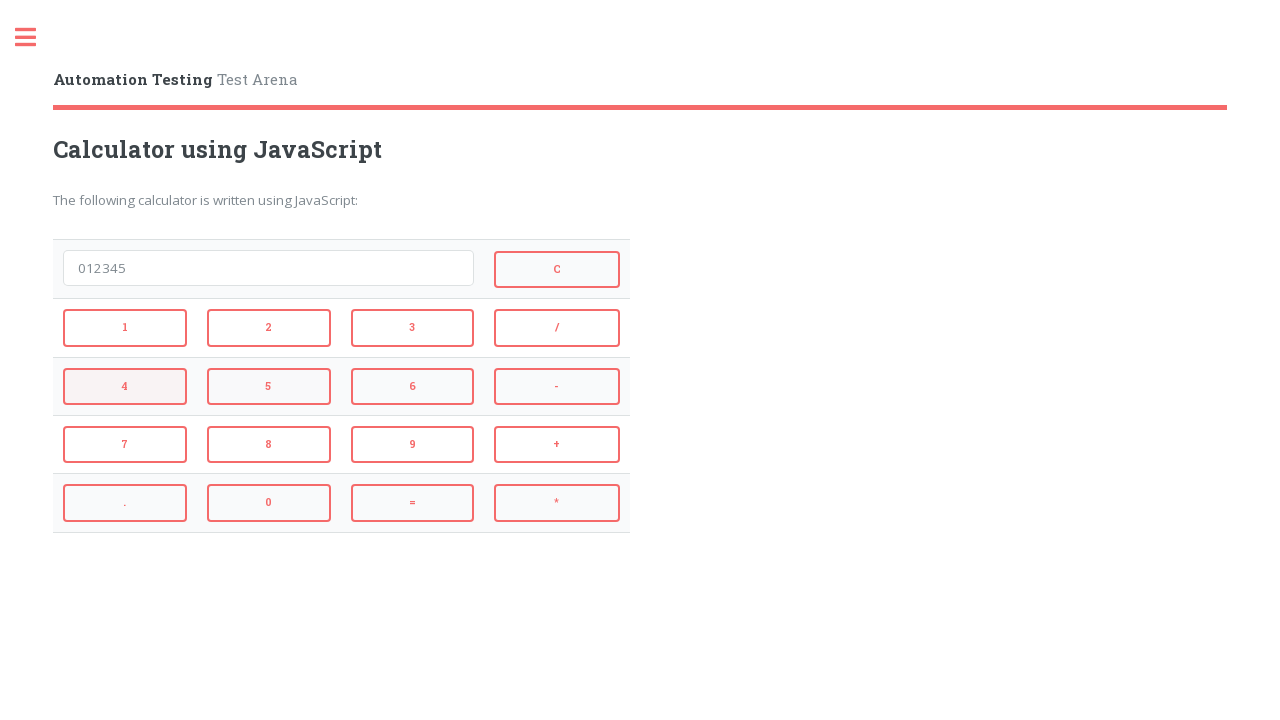

Clicked number button 6 at (413, 386) on input[value='6']
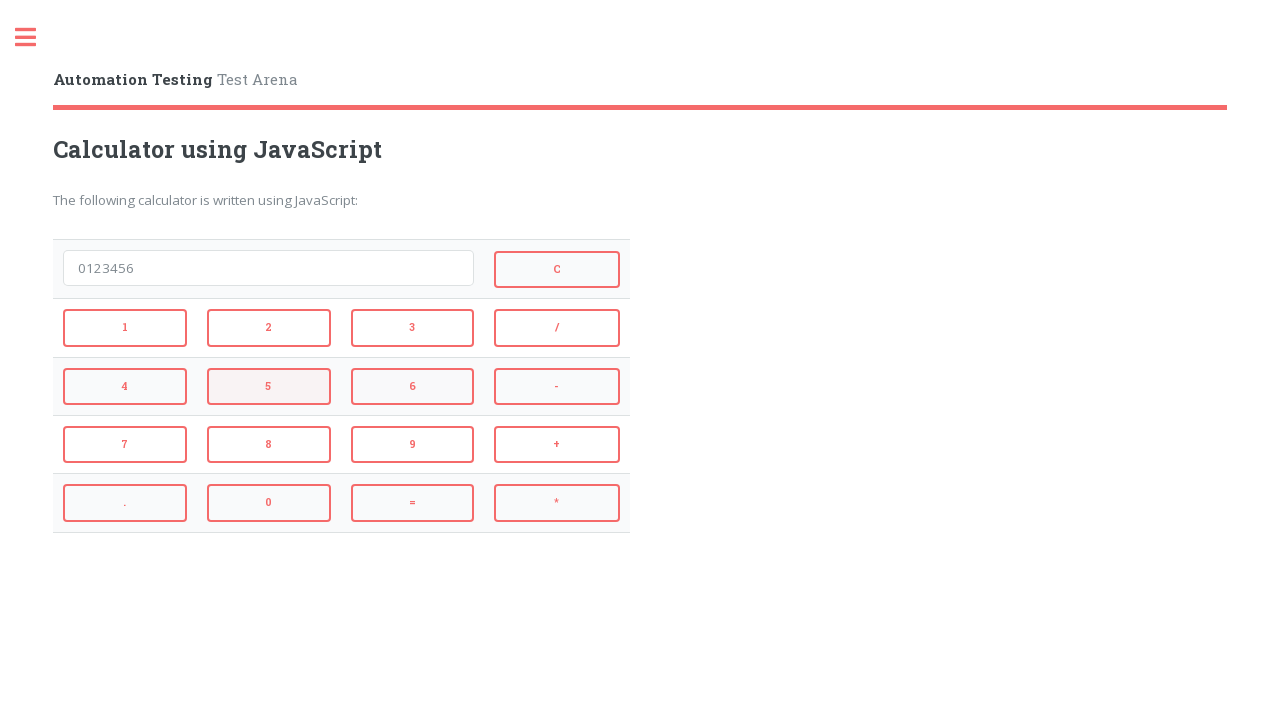

Clicked number button 7 at (125, 445) on input[value='7']
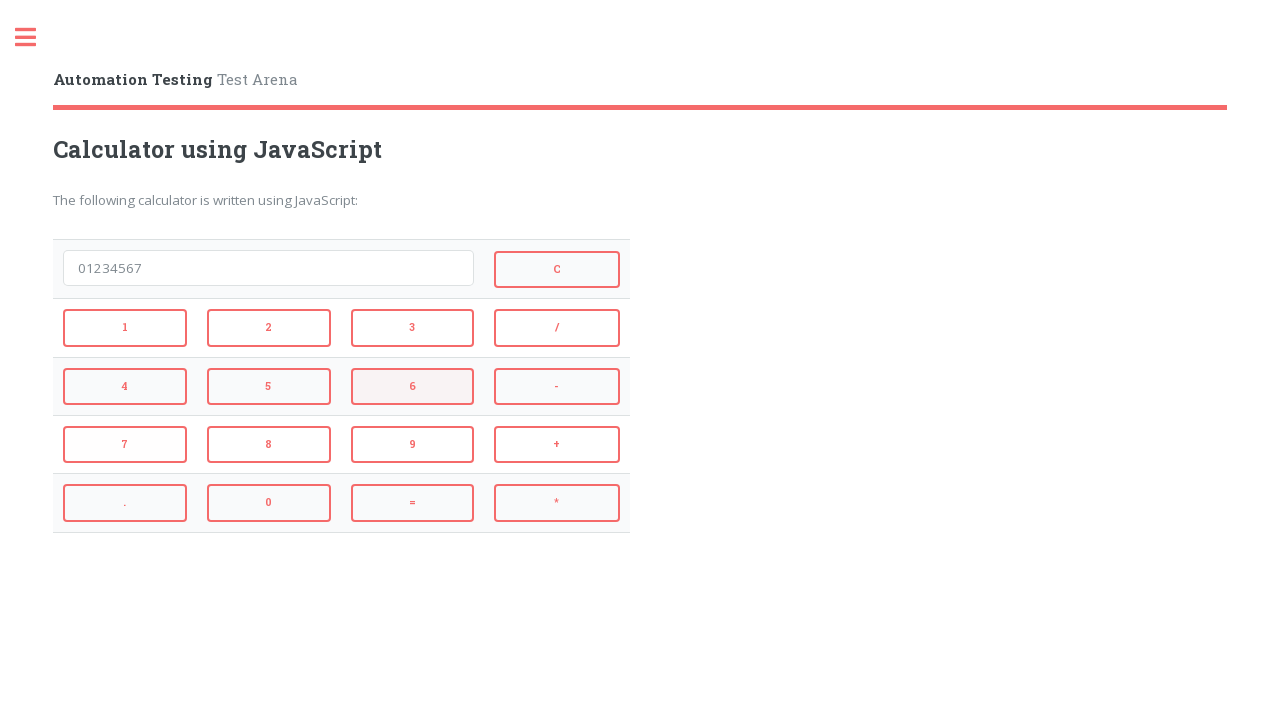

Clicked number button 8 at (269, 445) on input[value='8']
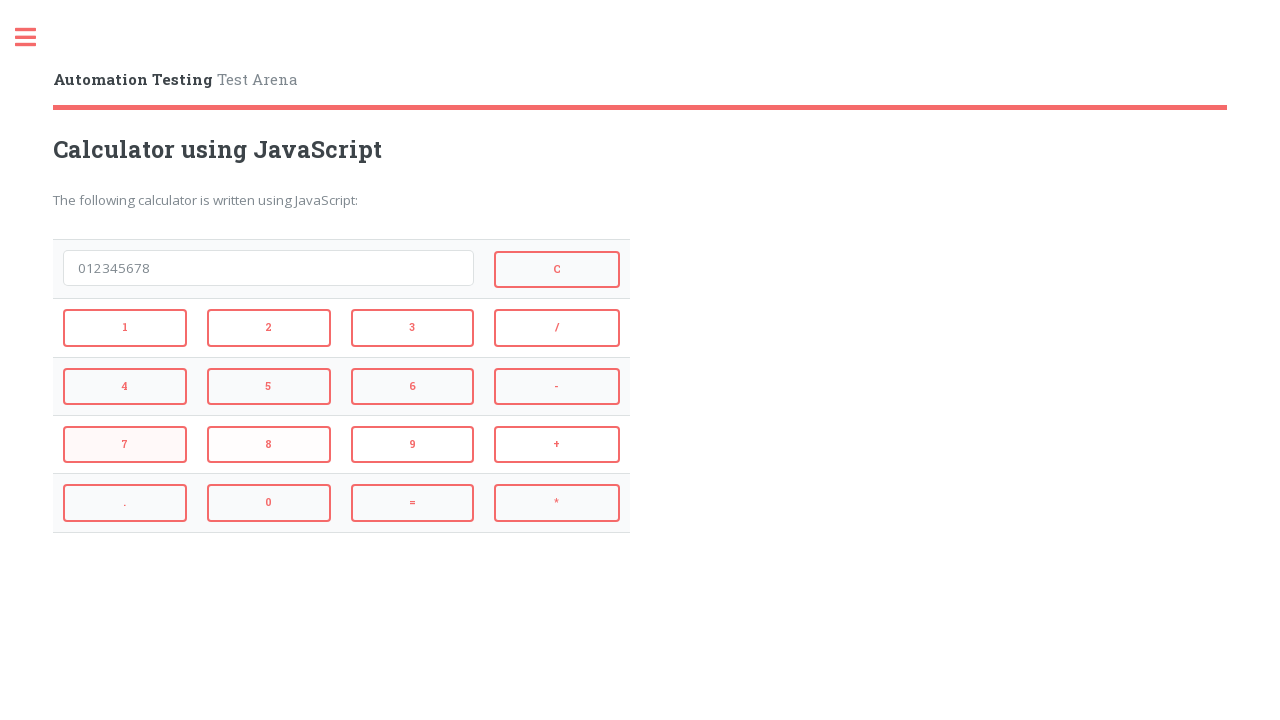

Clicked number button 9 at (413, 445) on input[value='9']
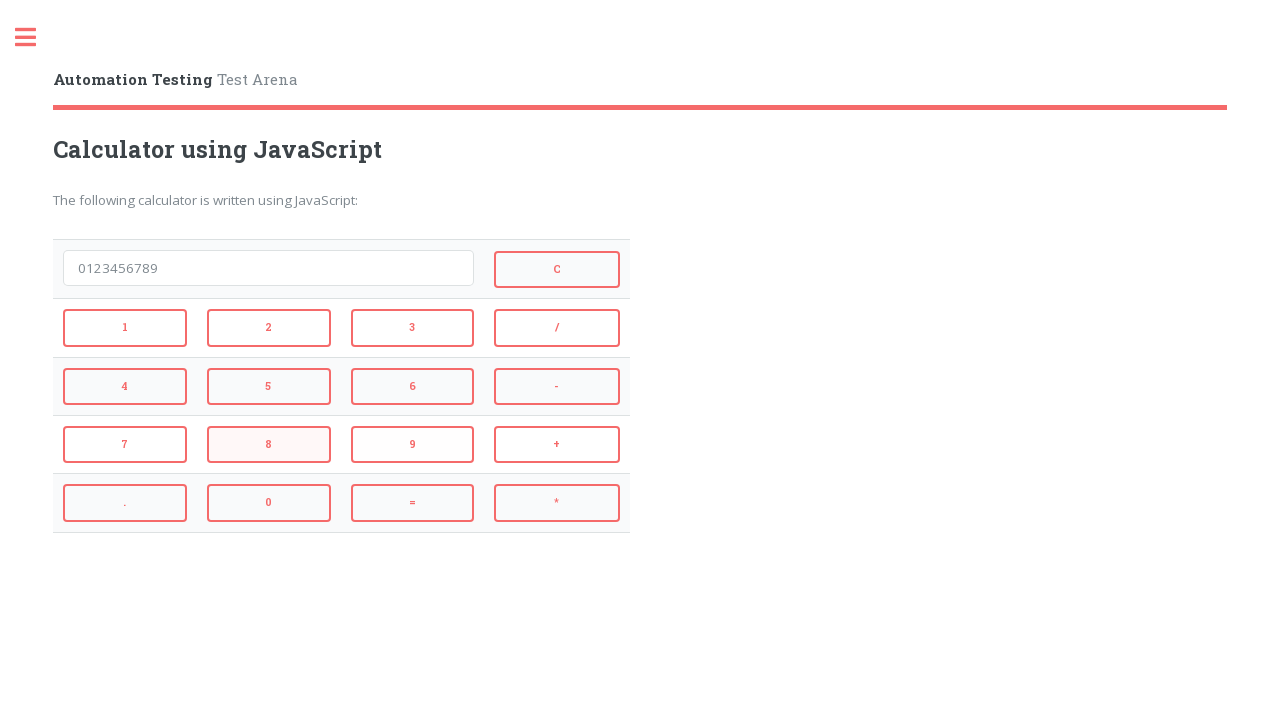

Result field is displayed
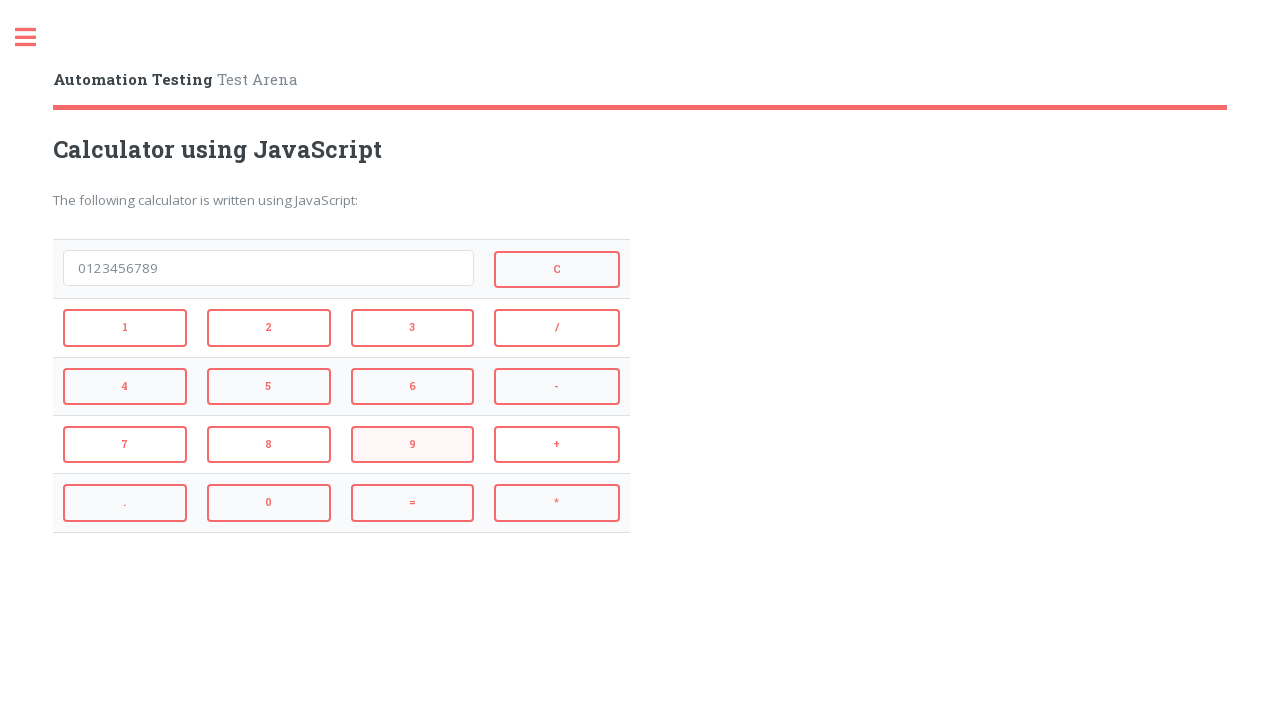

Verified result field contains: 0123456789
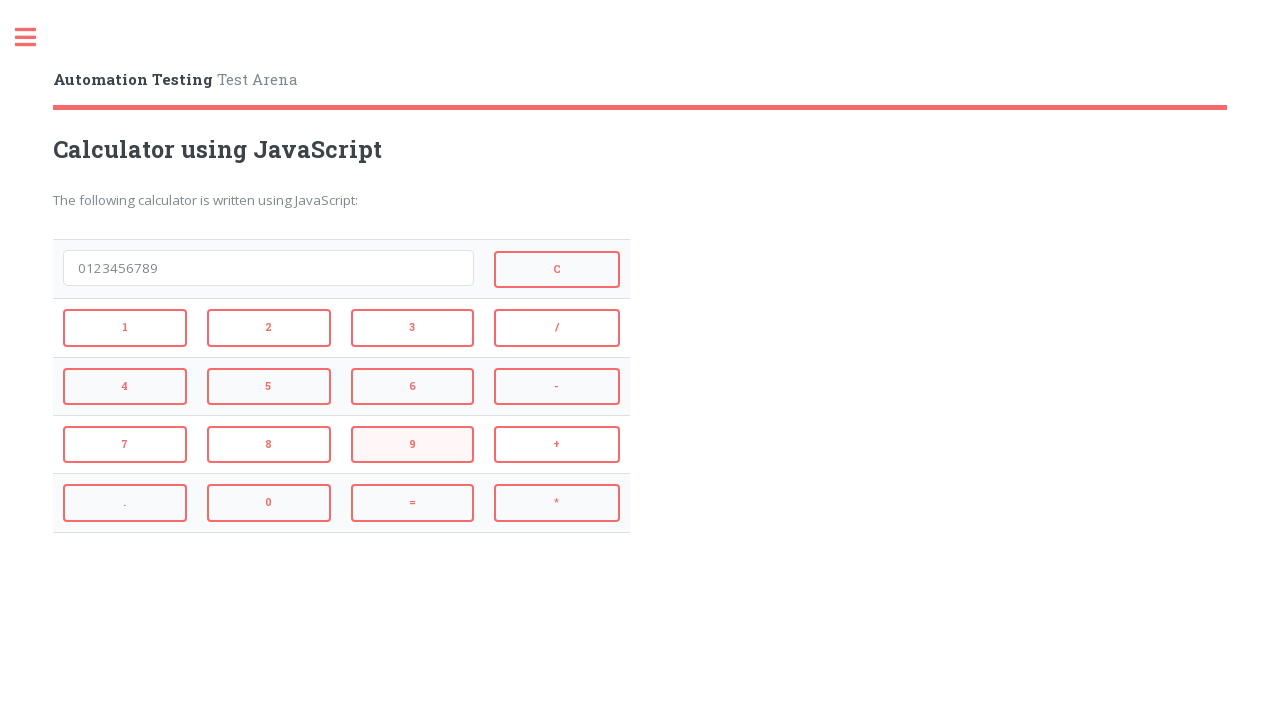

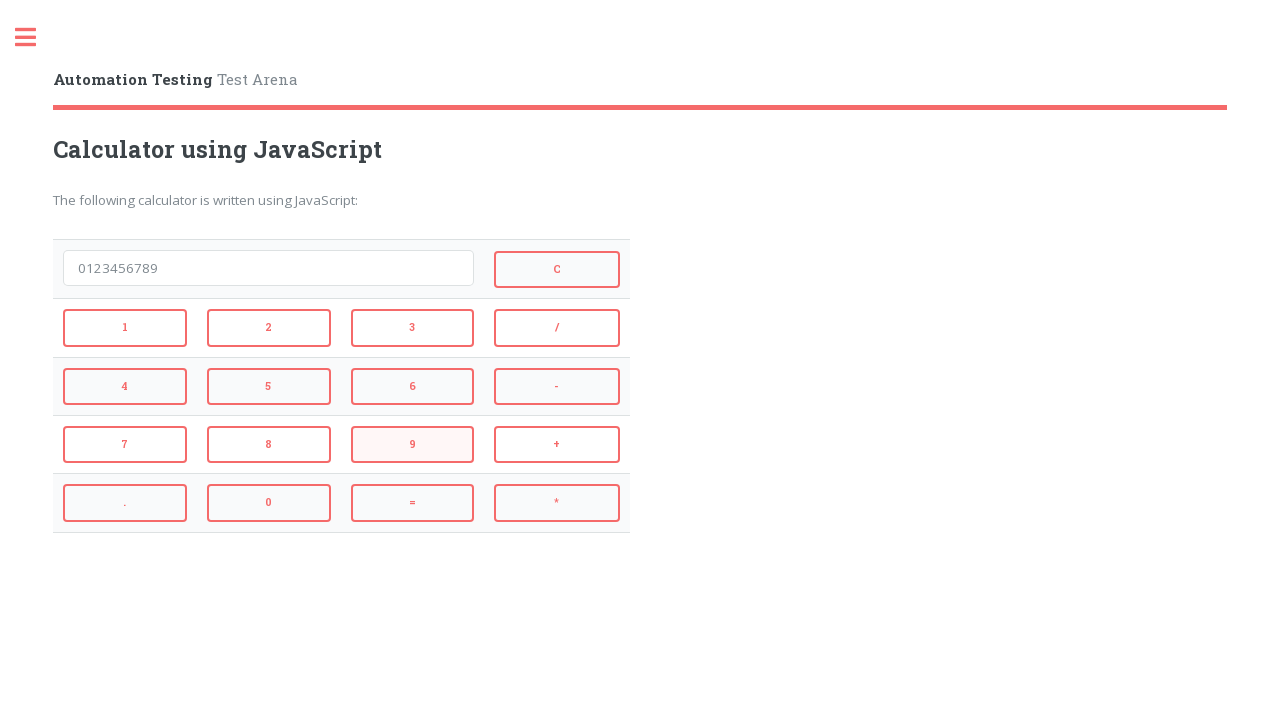